Tests infinite scroll functionality by scrolling down the page to dynamically load content, detecting when the page has finished loading all content by comparing scroll heights.

Starting URL: https://quotes.toscrape.com/scroll

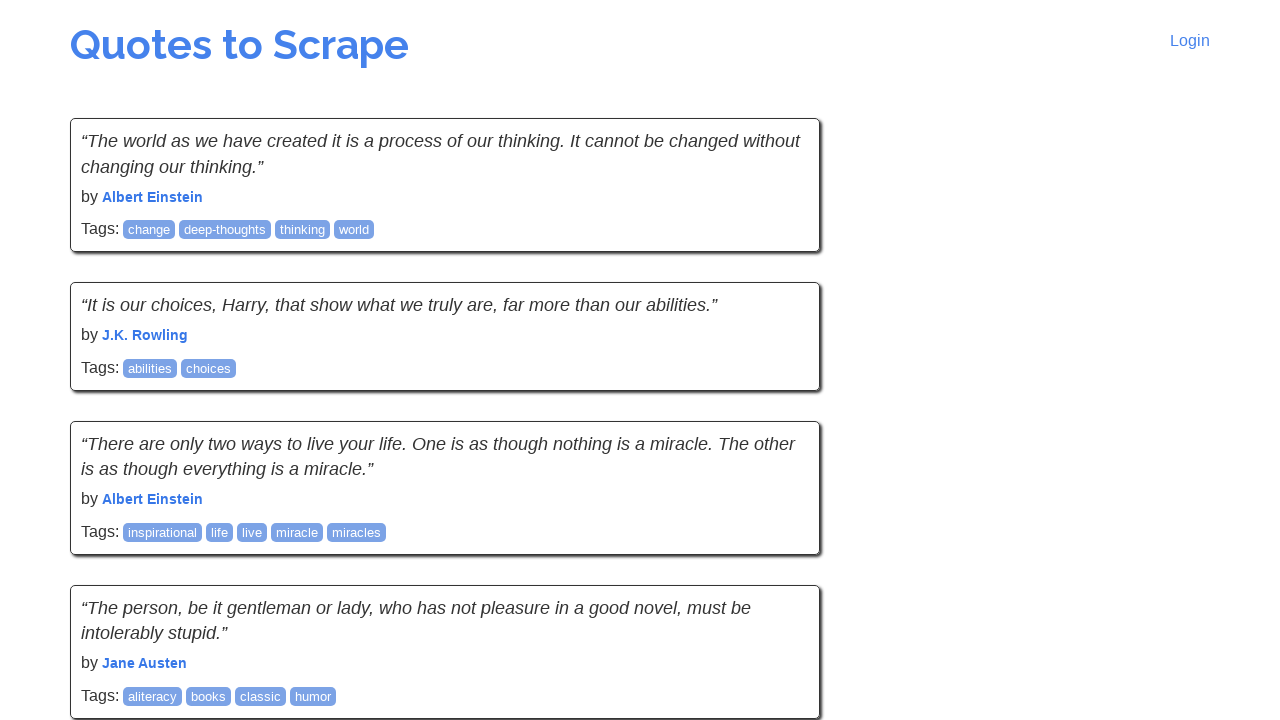

Waited for initial quotes to load
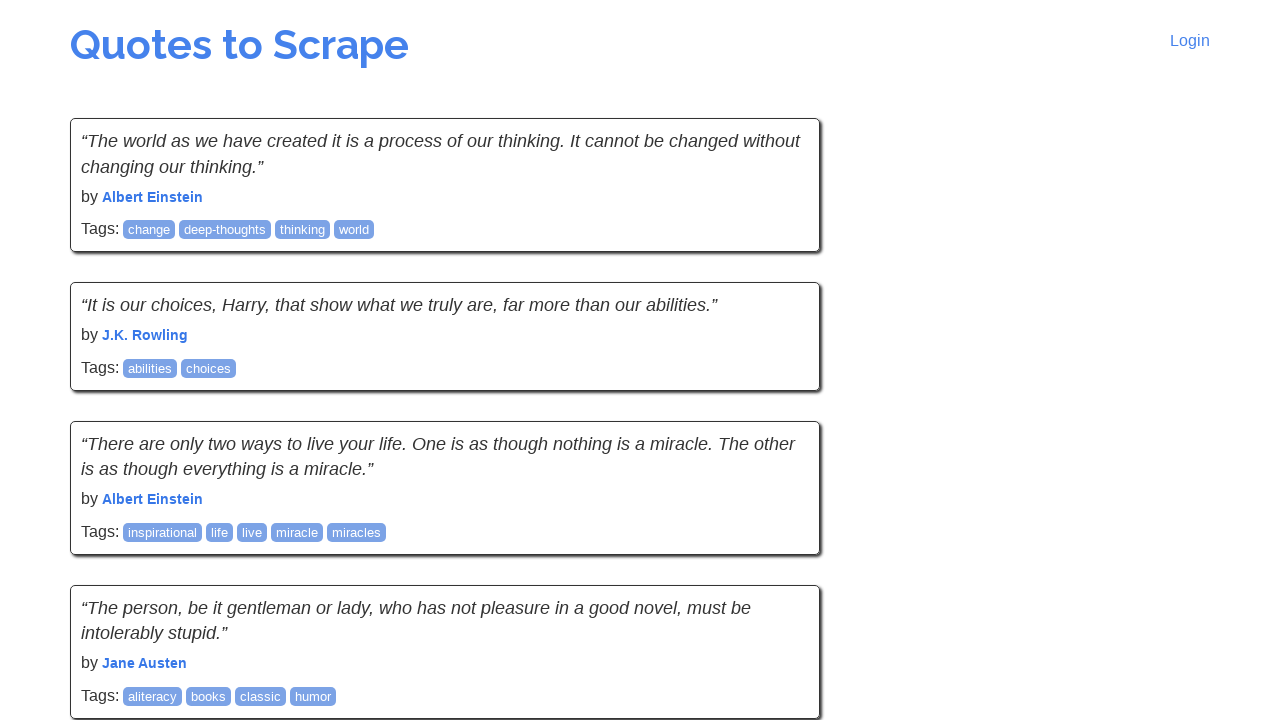

Retrieved initial page scroll height
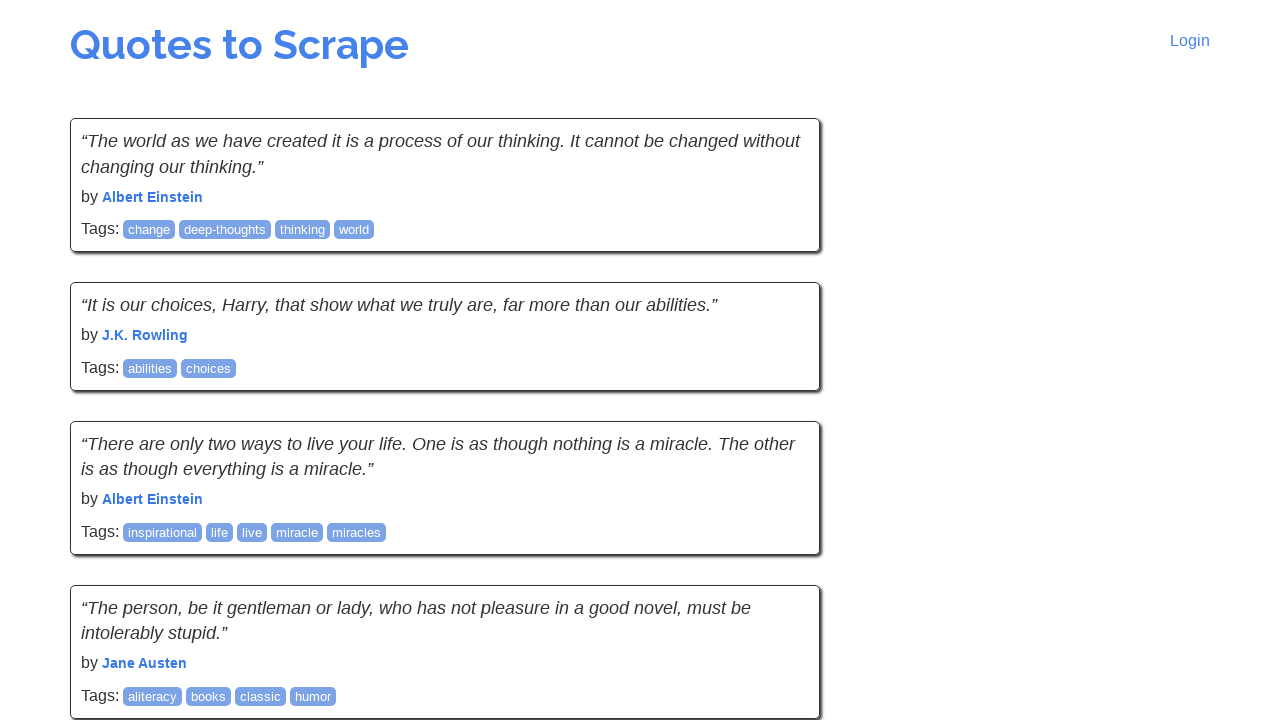

Scrolled down by 895 pixels (attempt 1)
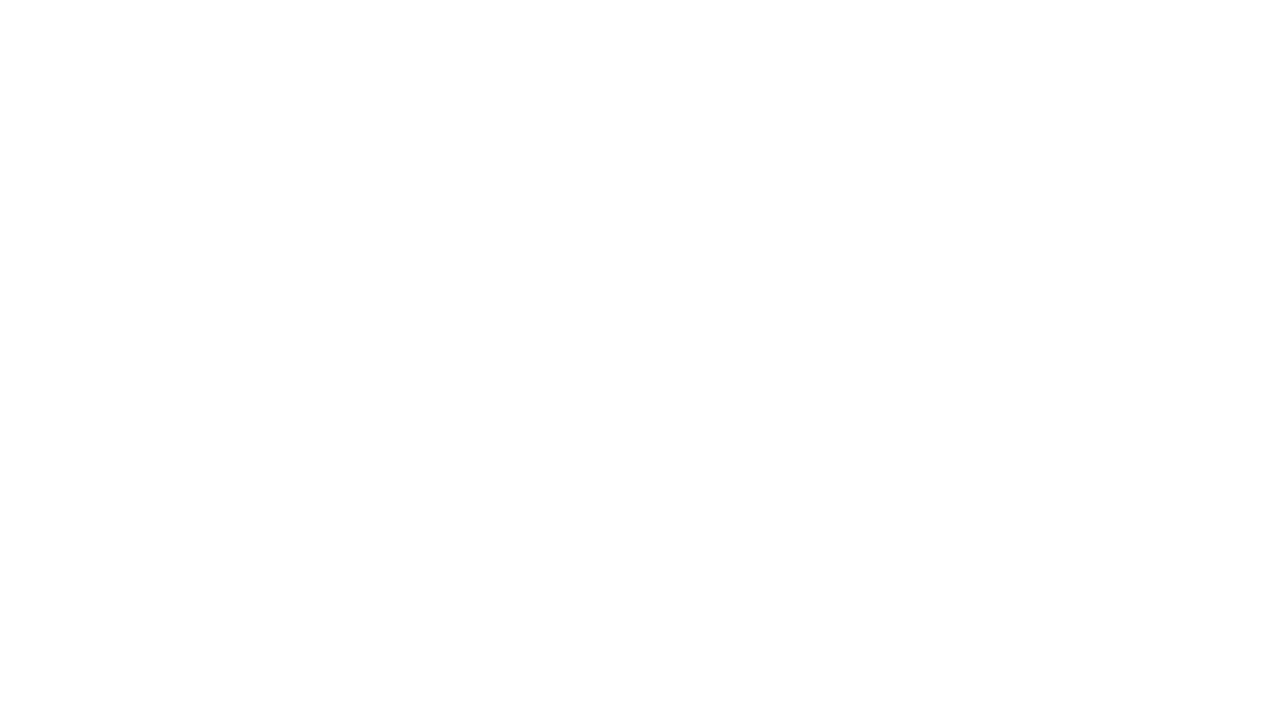

Waited 800ms for new content to load
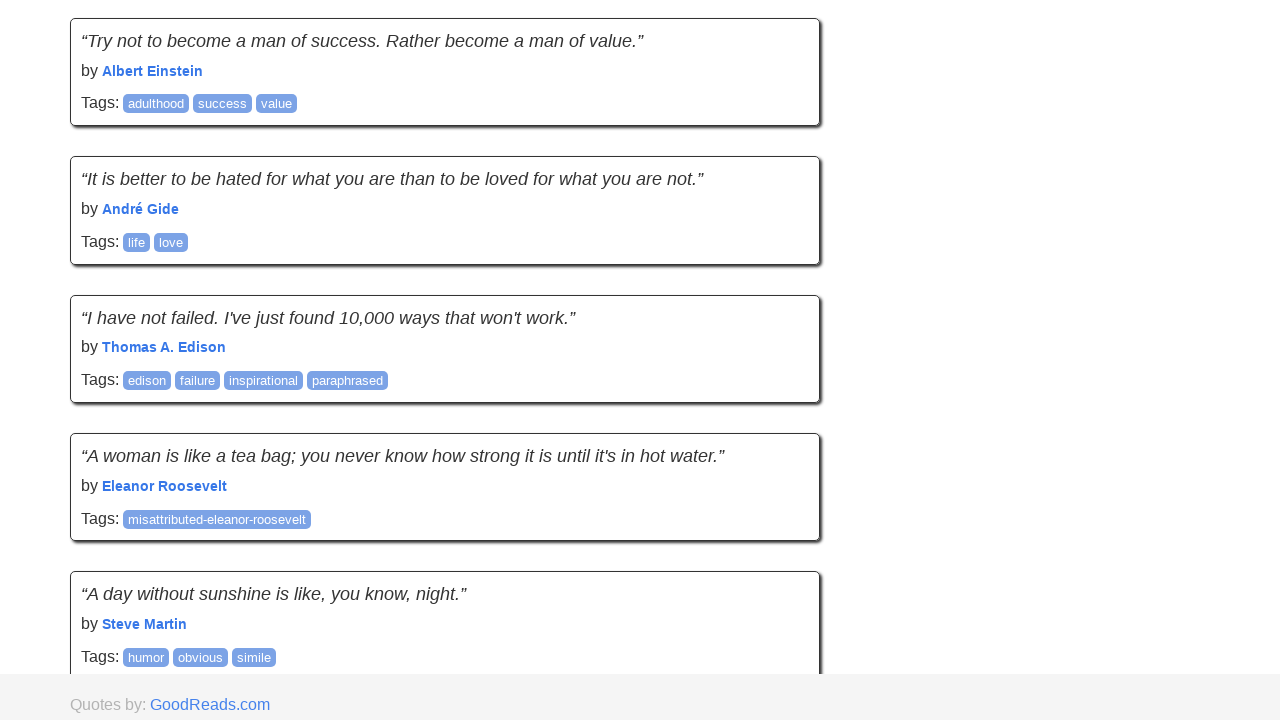

Waited for network to become idle
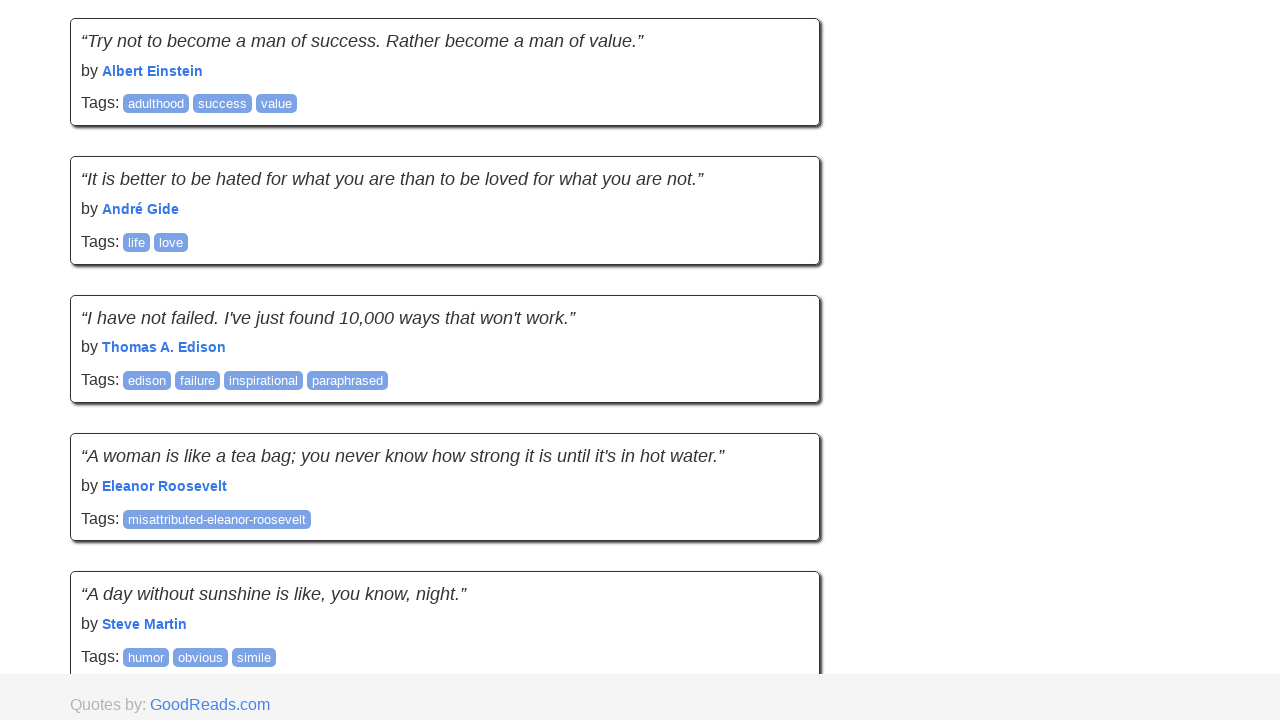

Retrieved updated page scroll height
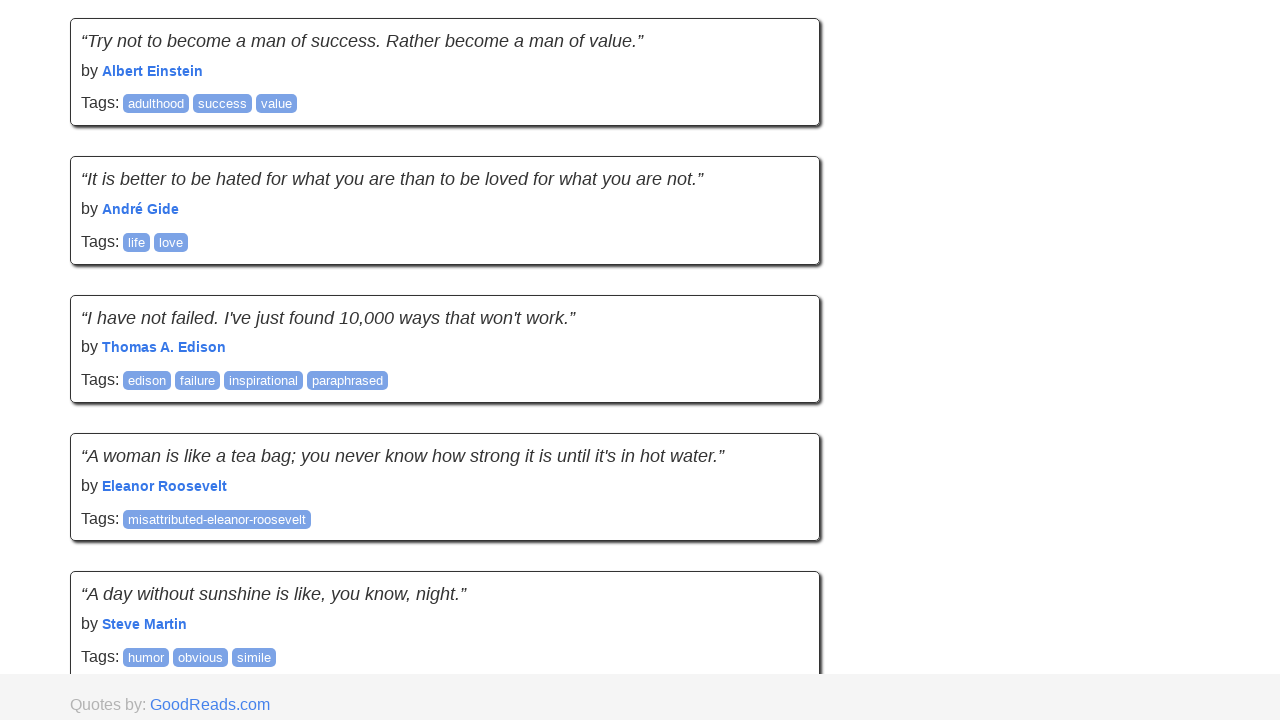

Retrieved current scroll position
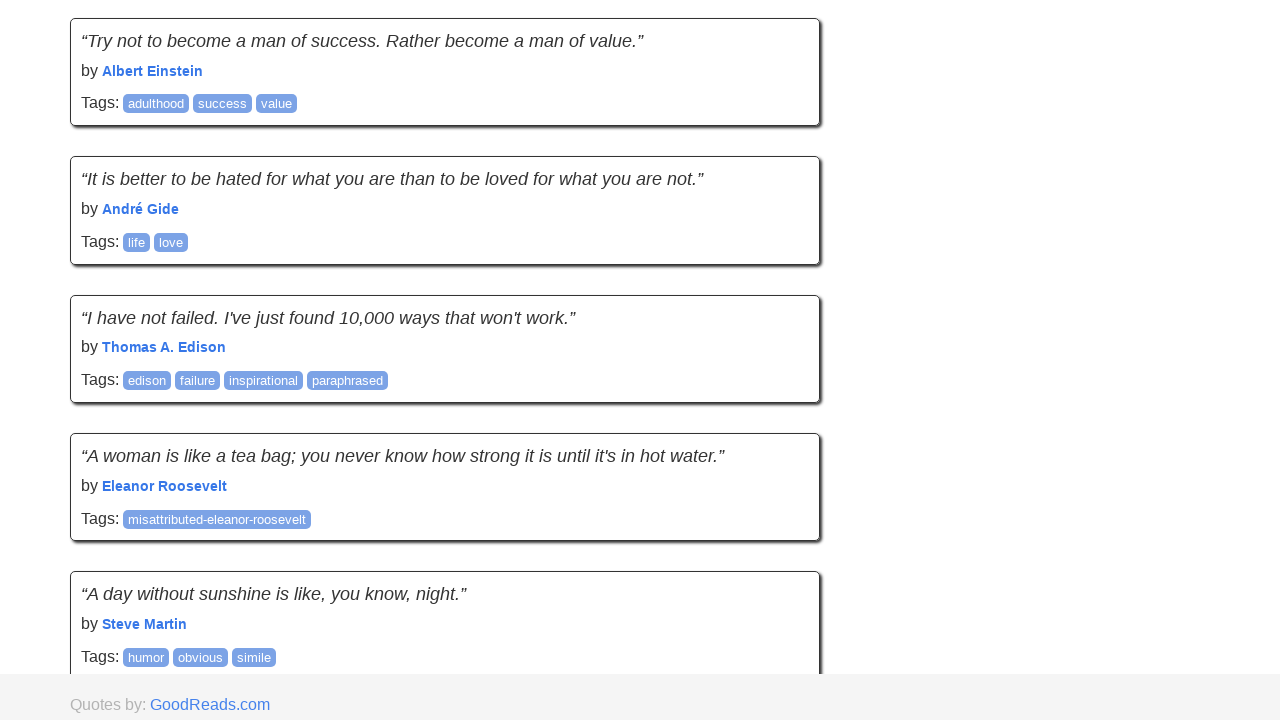

Reached end of content - no new content loaded
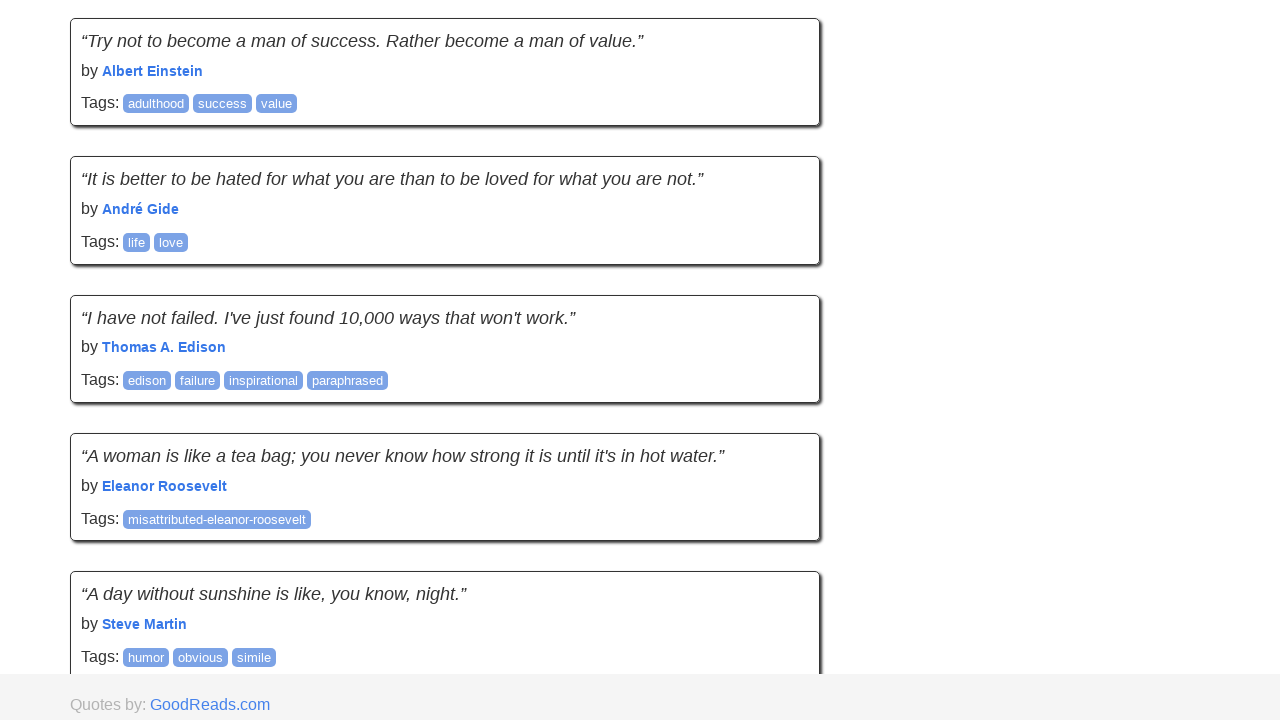

Verified quote text elements are visible on the page
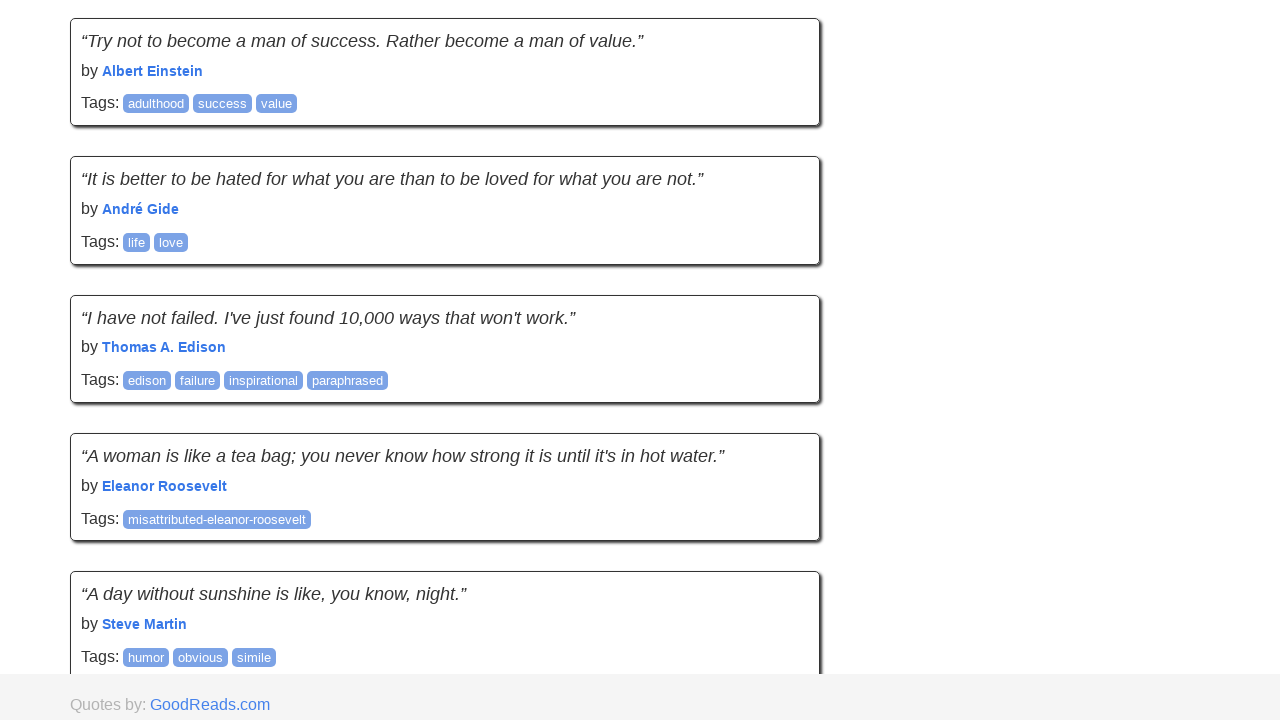

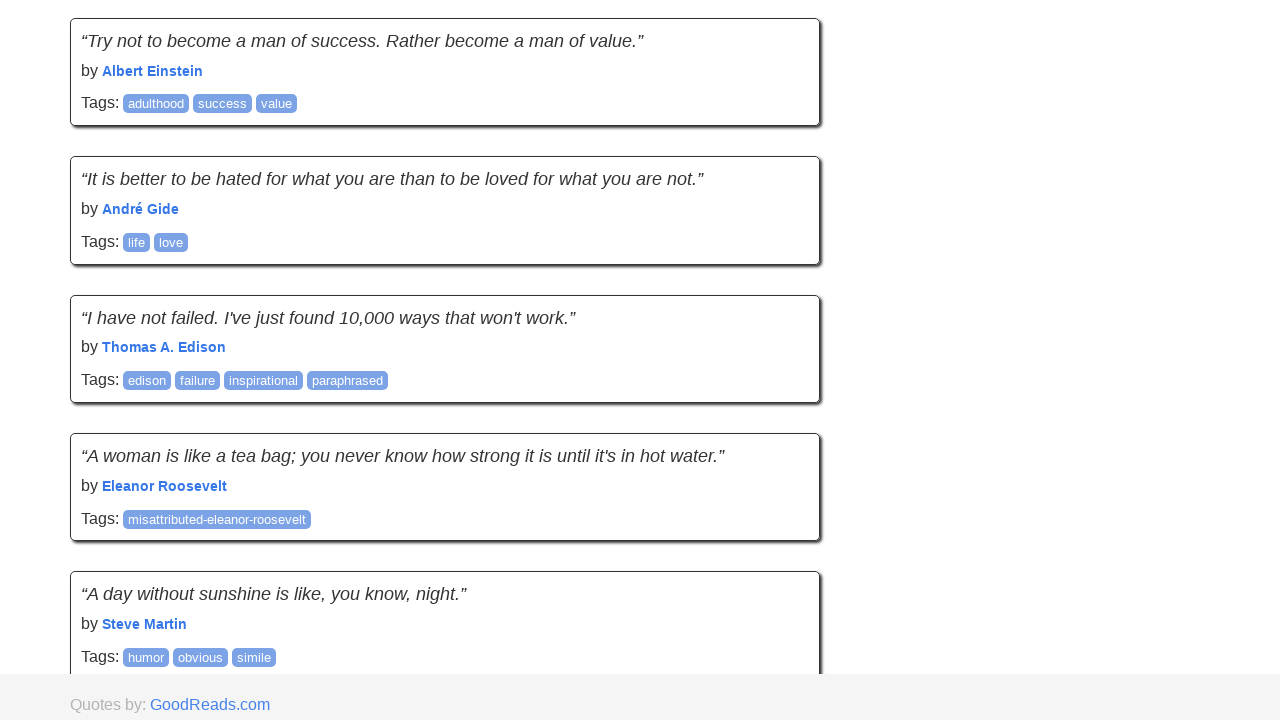